Tests scrolling functionality on Douban movie ranking page to load more movie information by scrolling down the page

Starting URL: https://movie.douban.com/typerank?type_name=%E5%89%A7%E6%83%85&type=11&interval_id=100:90&action=

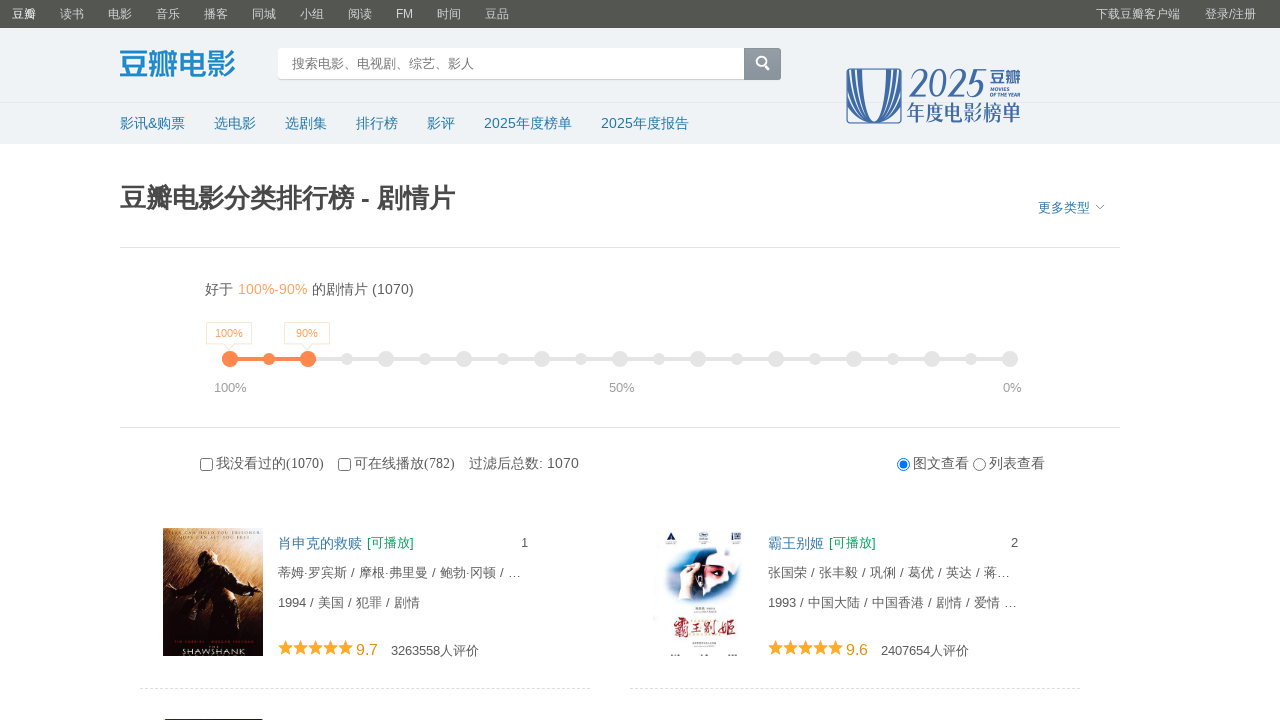

Scrolled down page to position 15000px to load more movie information
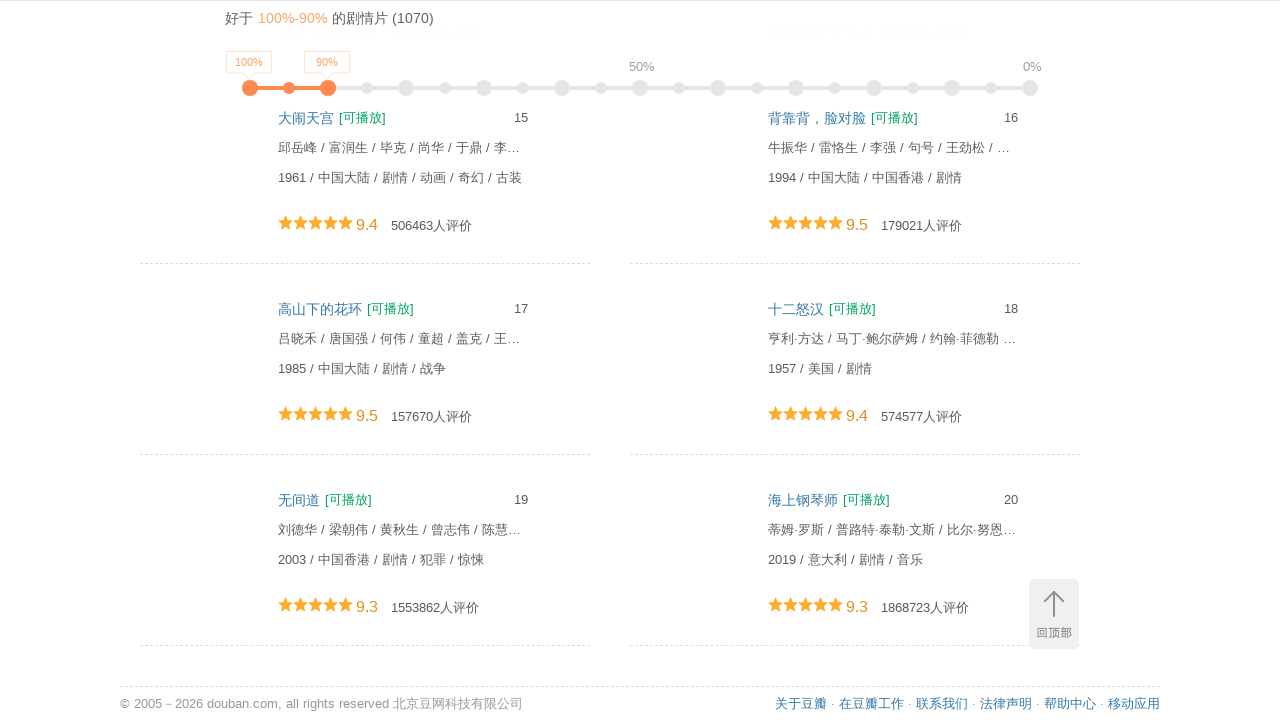

Waited 3 seconds for additional movie content to load after scrolling
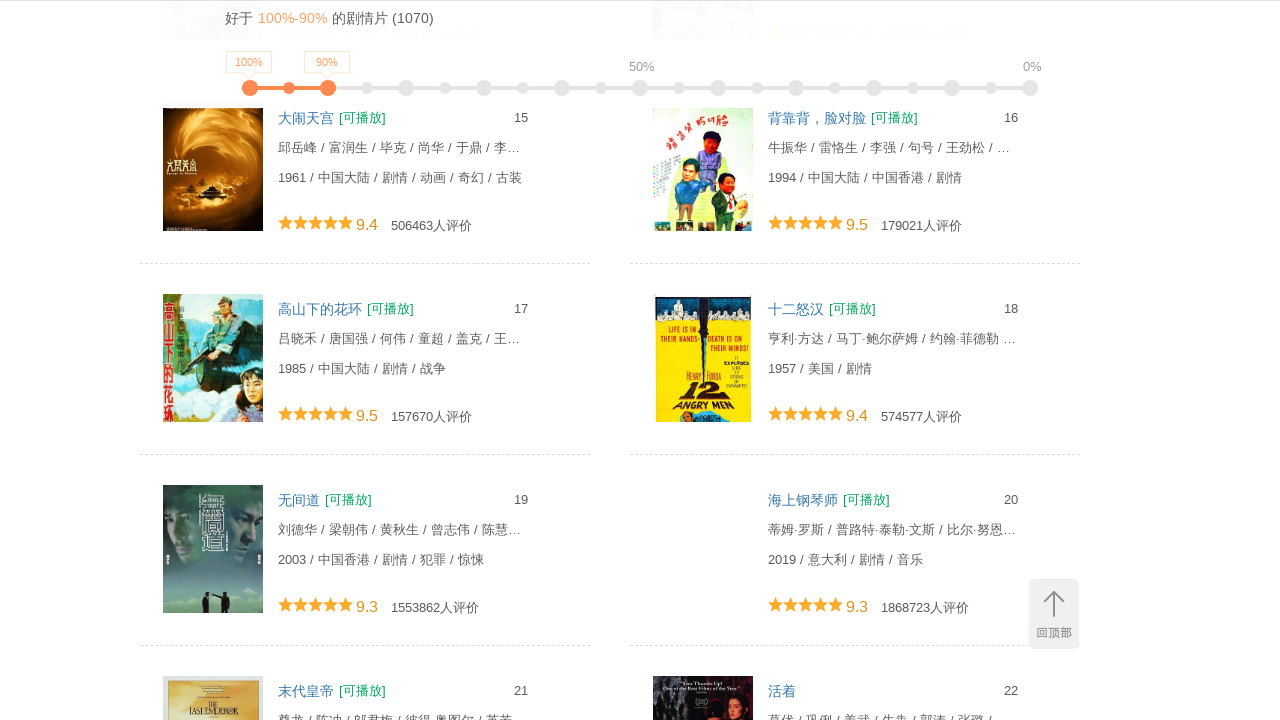

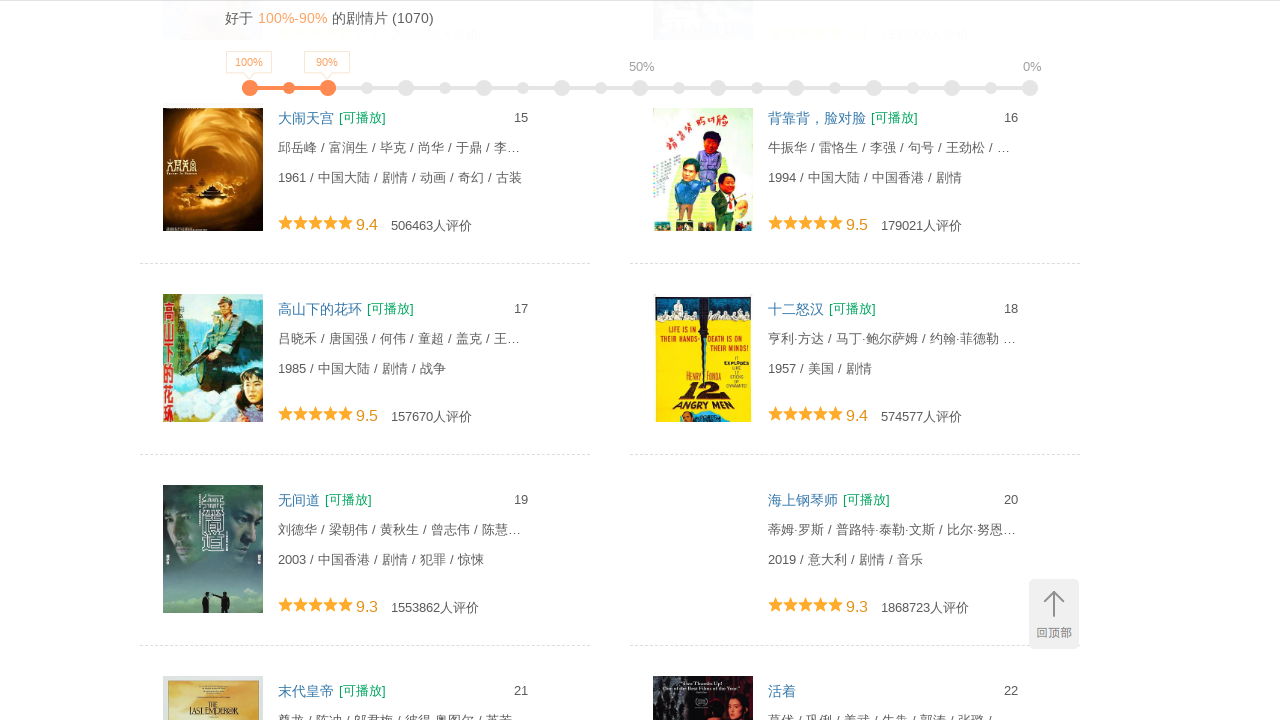